Tests jQuery UI droppable functionality by dragging an element and dropping it onto a target area within an iframe

Starting URL: https://jqueryui.com/droppable/

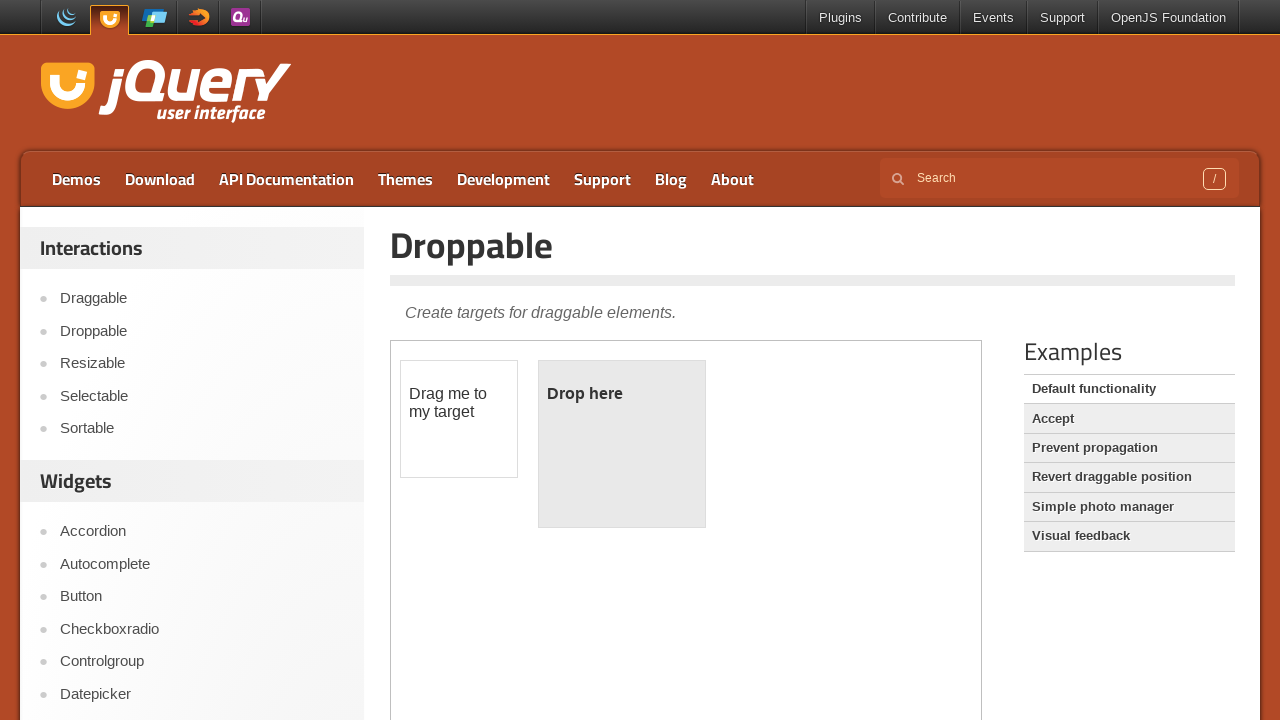

Located iframe containing droppable demo
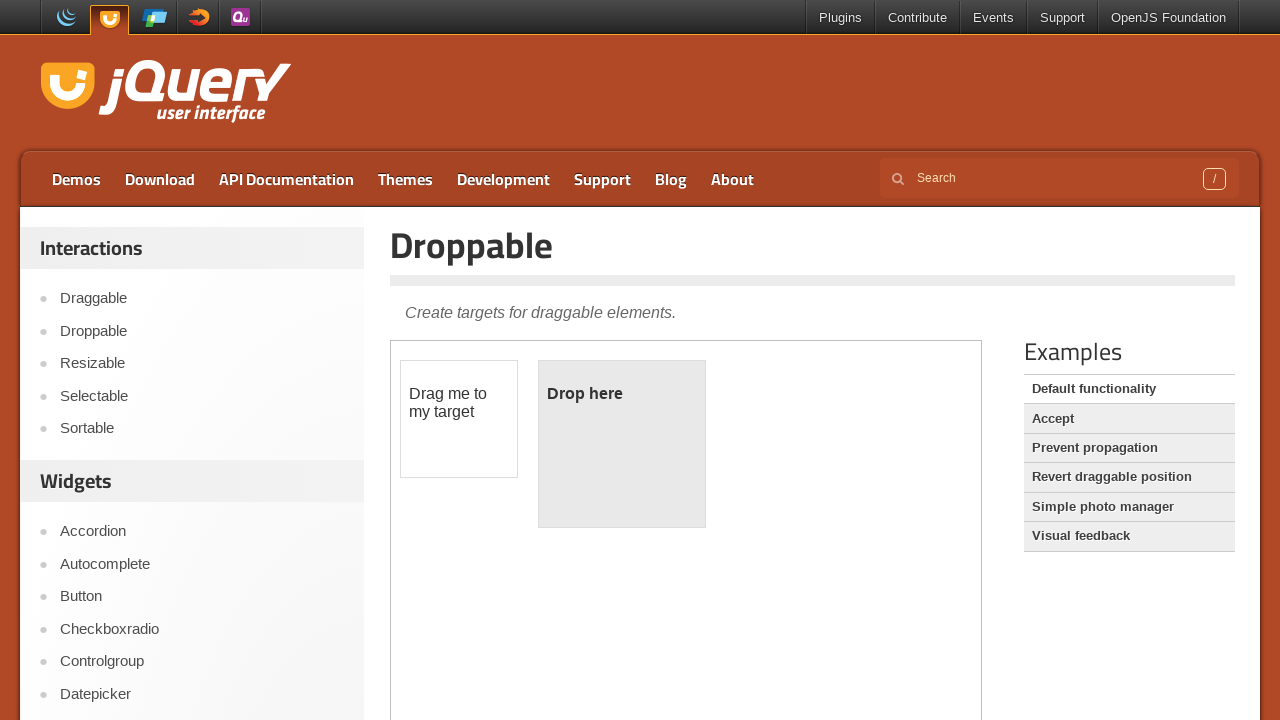

Located draggable element
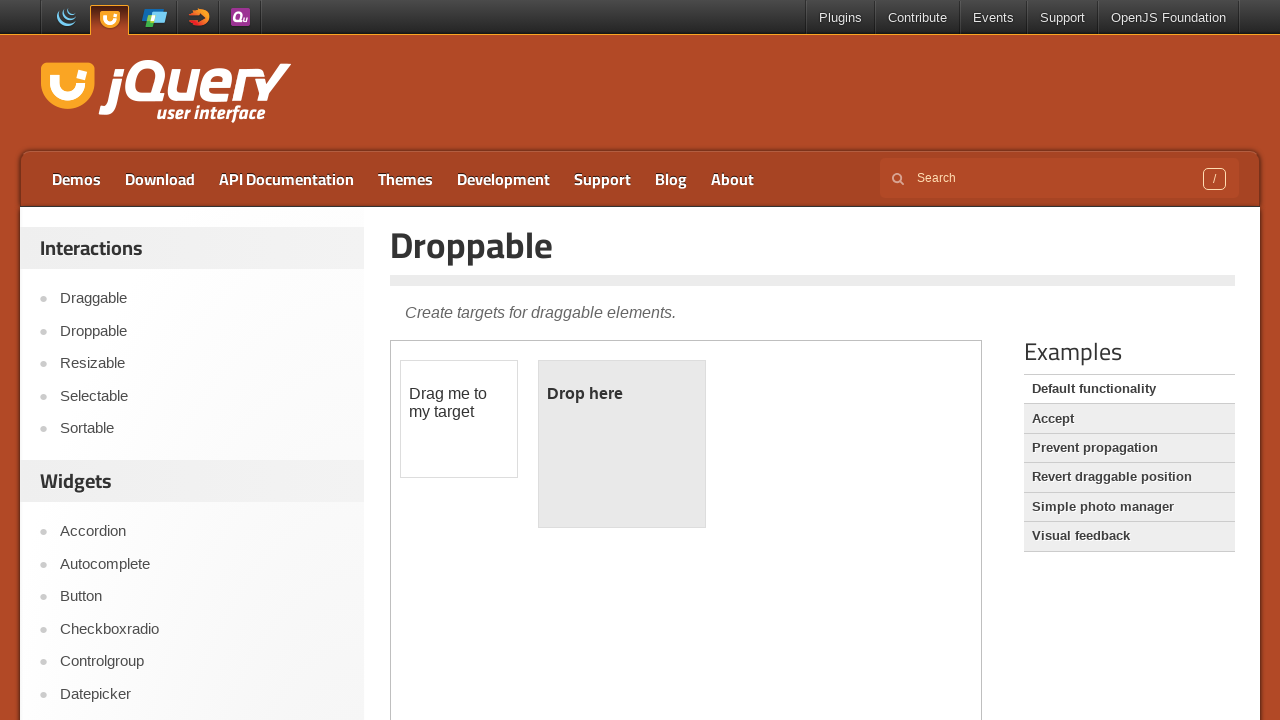

Located droppable target element
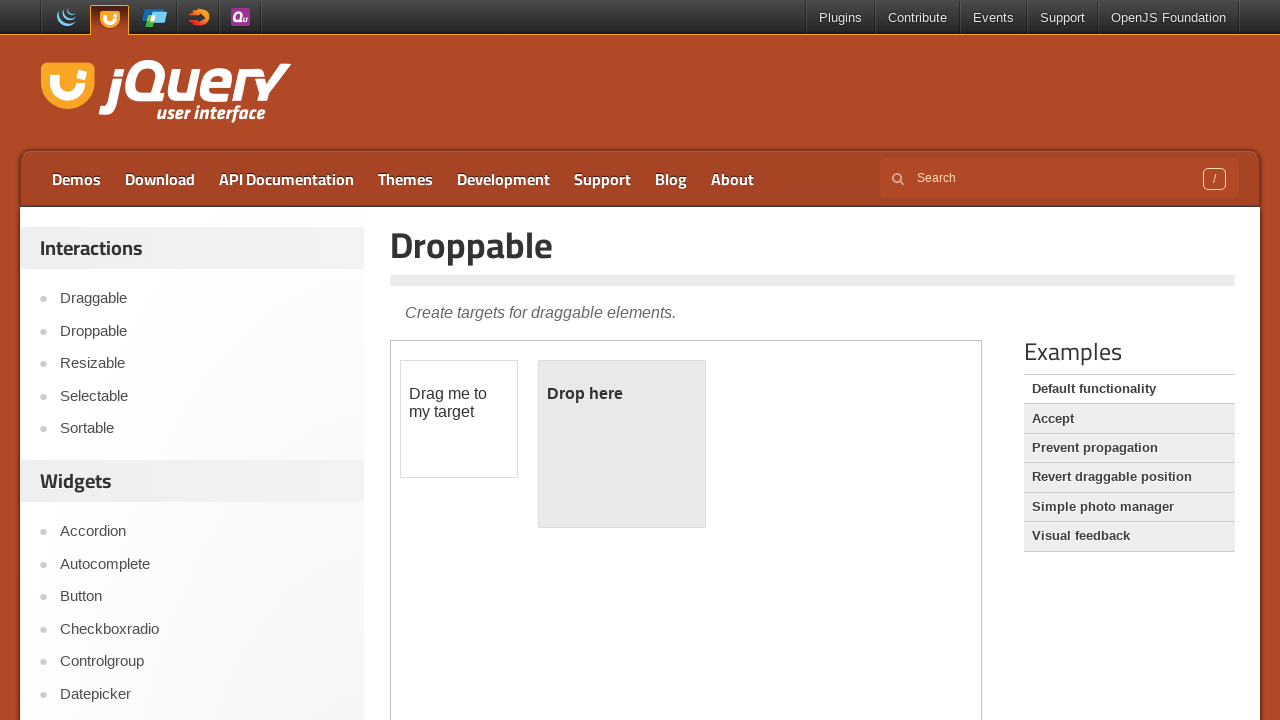

Dragged and dropped element onto droppable target at (622, 444)
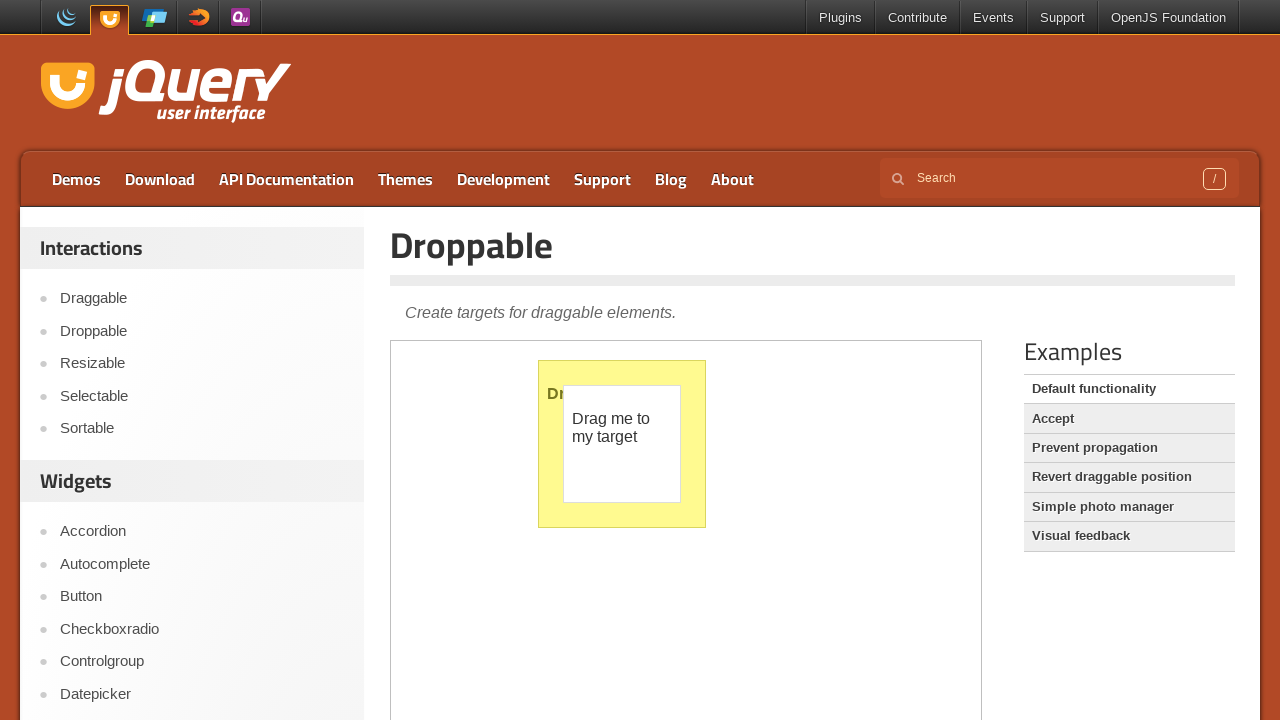

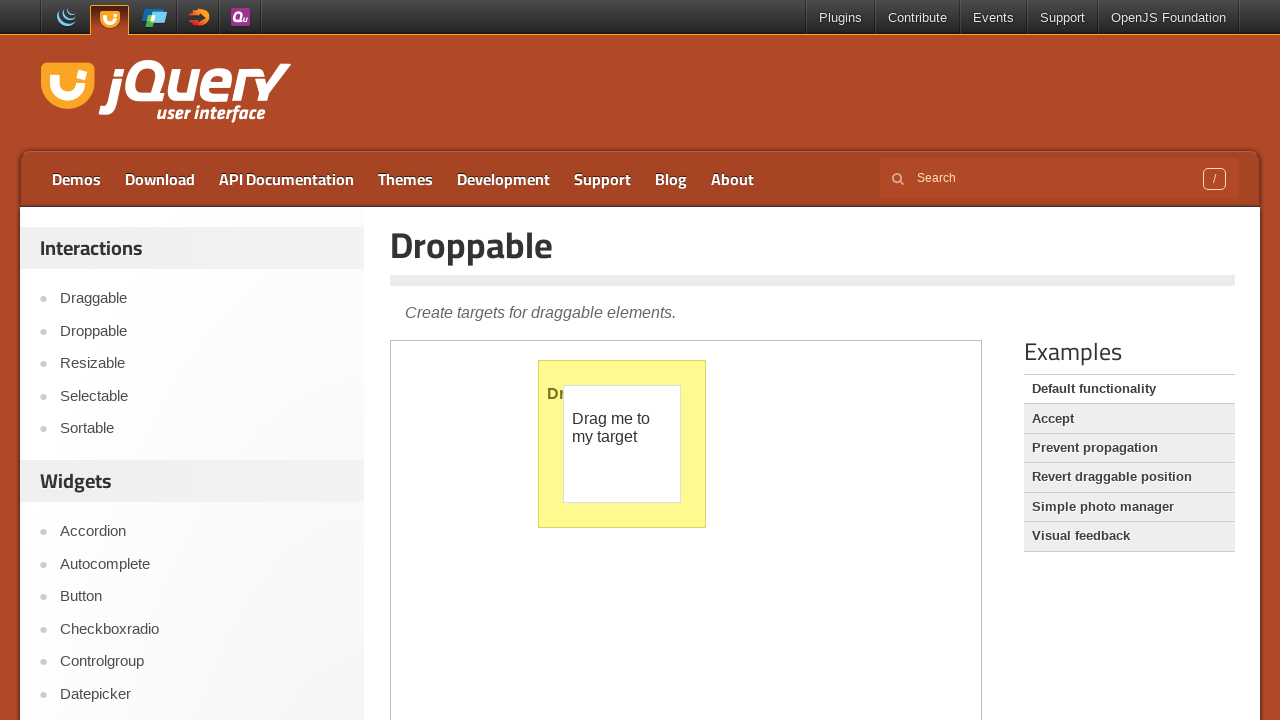